Tests various button properties and interactions including clicking buttons, verifying navigation, checking if buttons are enabled, and getting button attributes like location, color, and size

Starting URL: https://leafground.com/button.xhtml

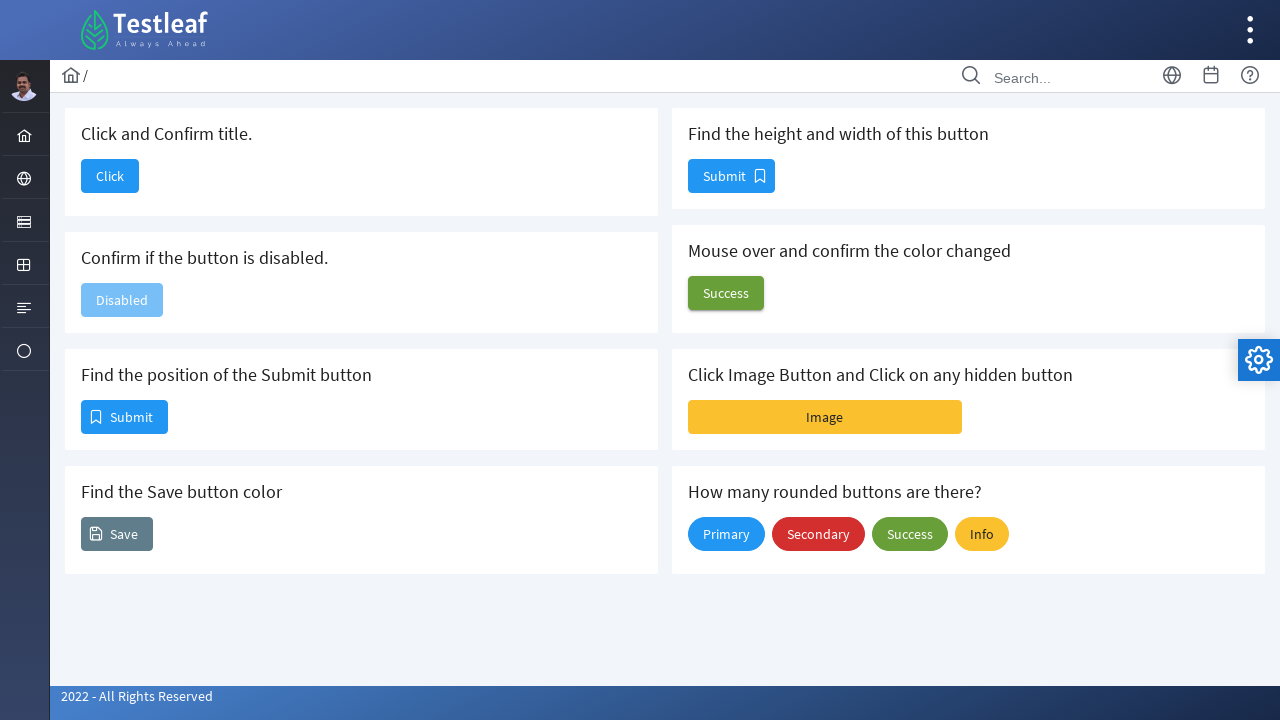

Clicked the 'Click' button to navigate to dashboard at (110, 176) on xpath=//span[text()='Click']
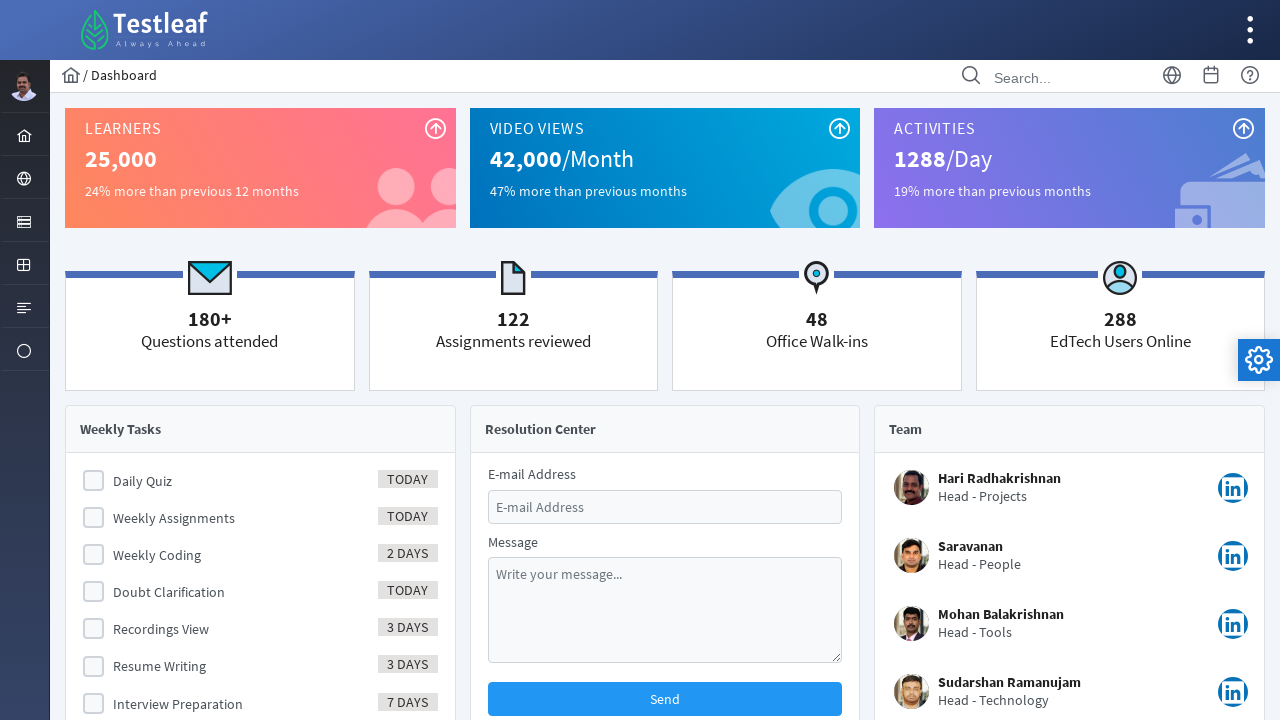

Waited for page to load after navigation
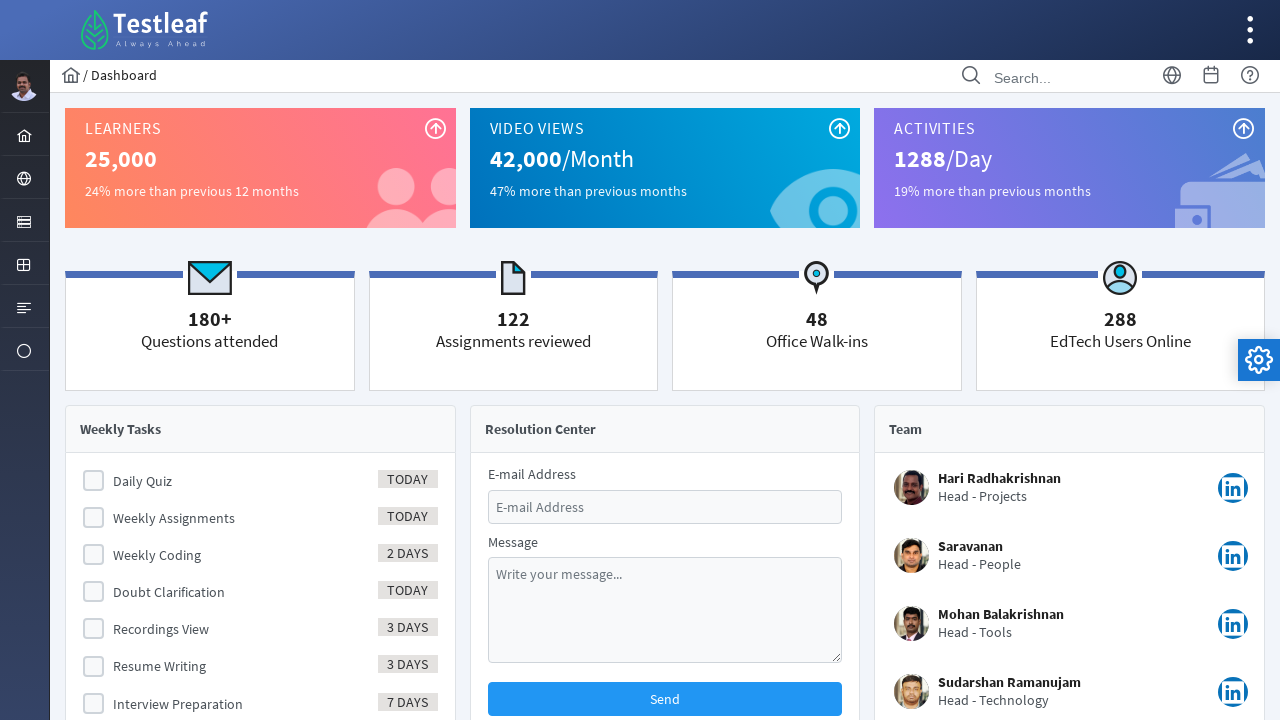

Verified that page title contains 'Dashboard'
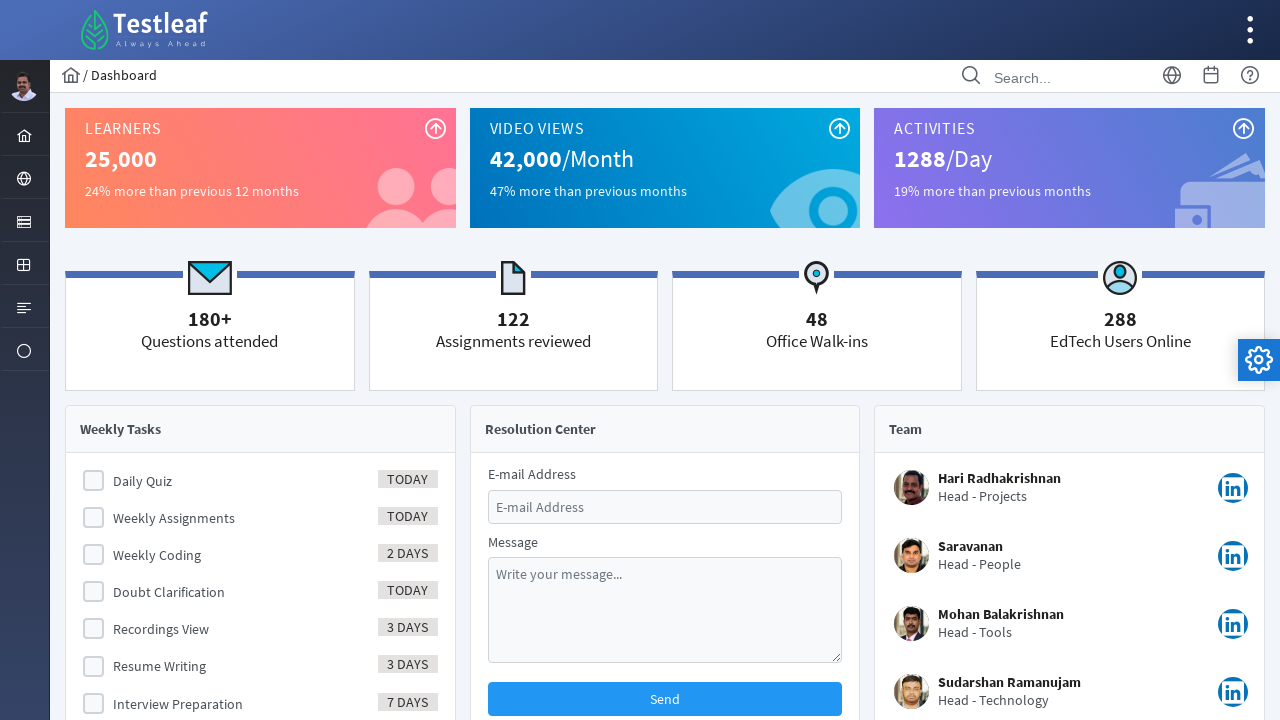

Navigated back to the button test page
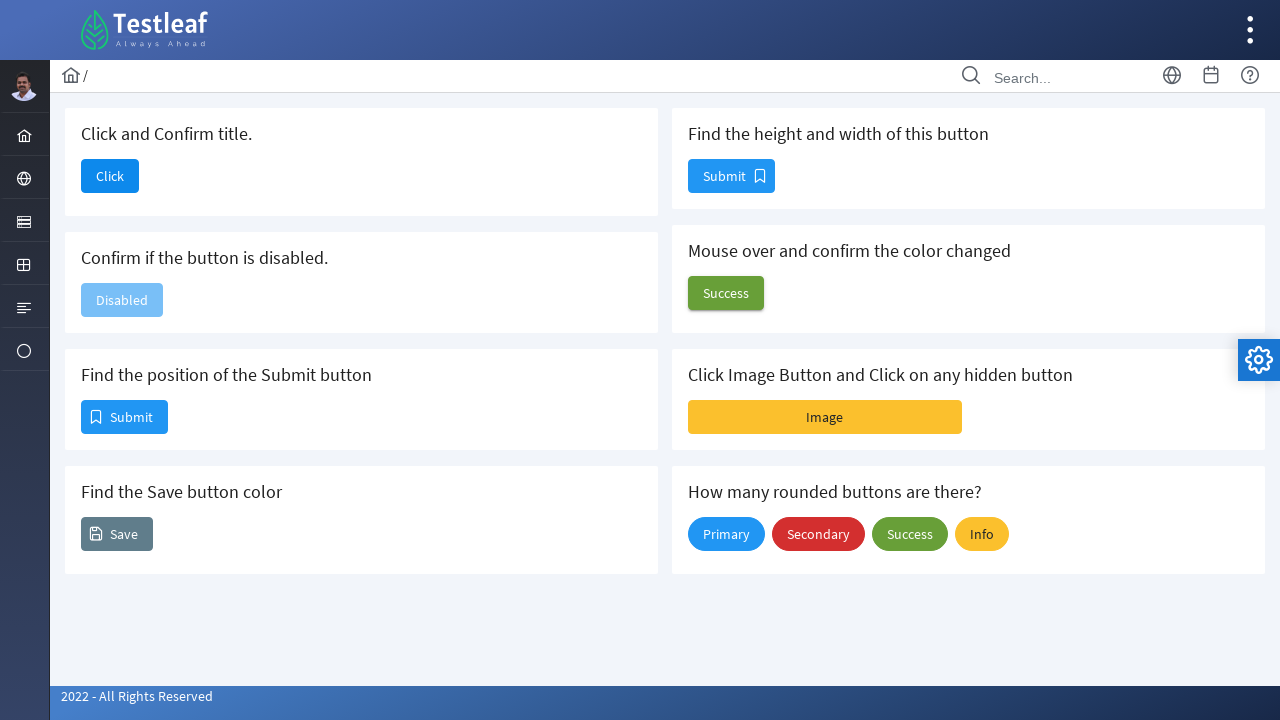

Checked if disabled button is enabled: False
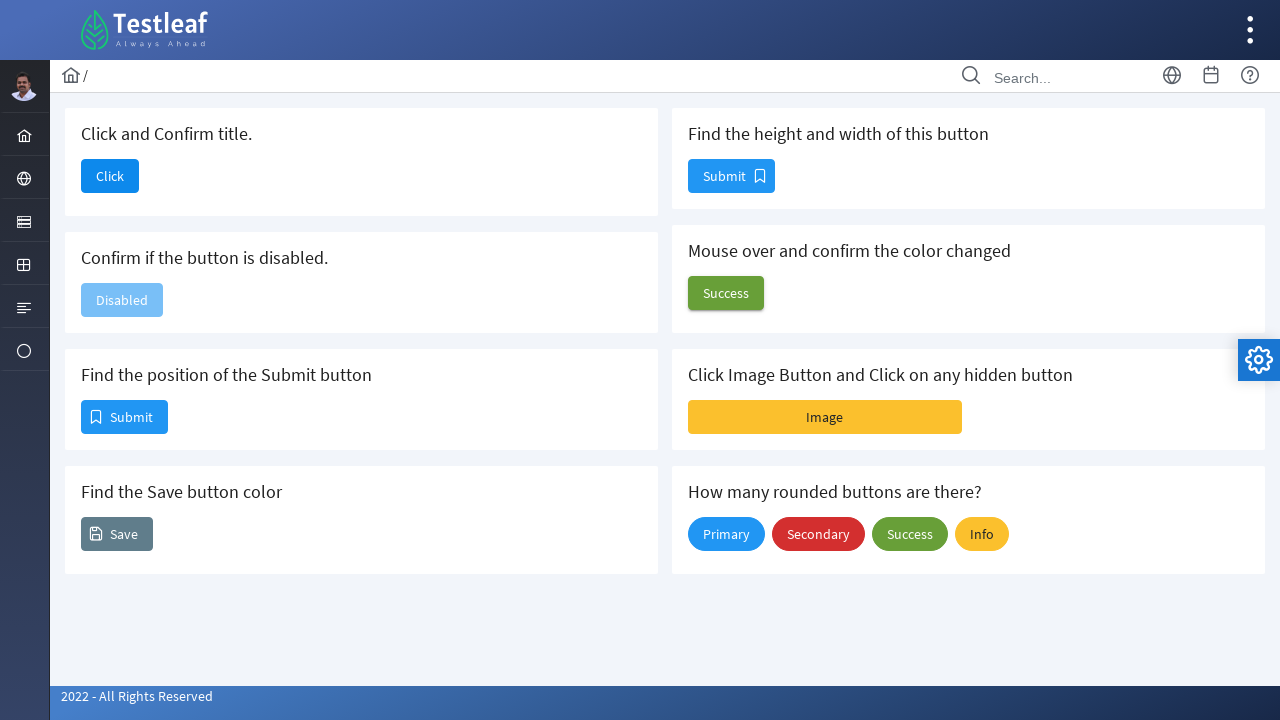

Retrieved bounding box location of Submit button
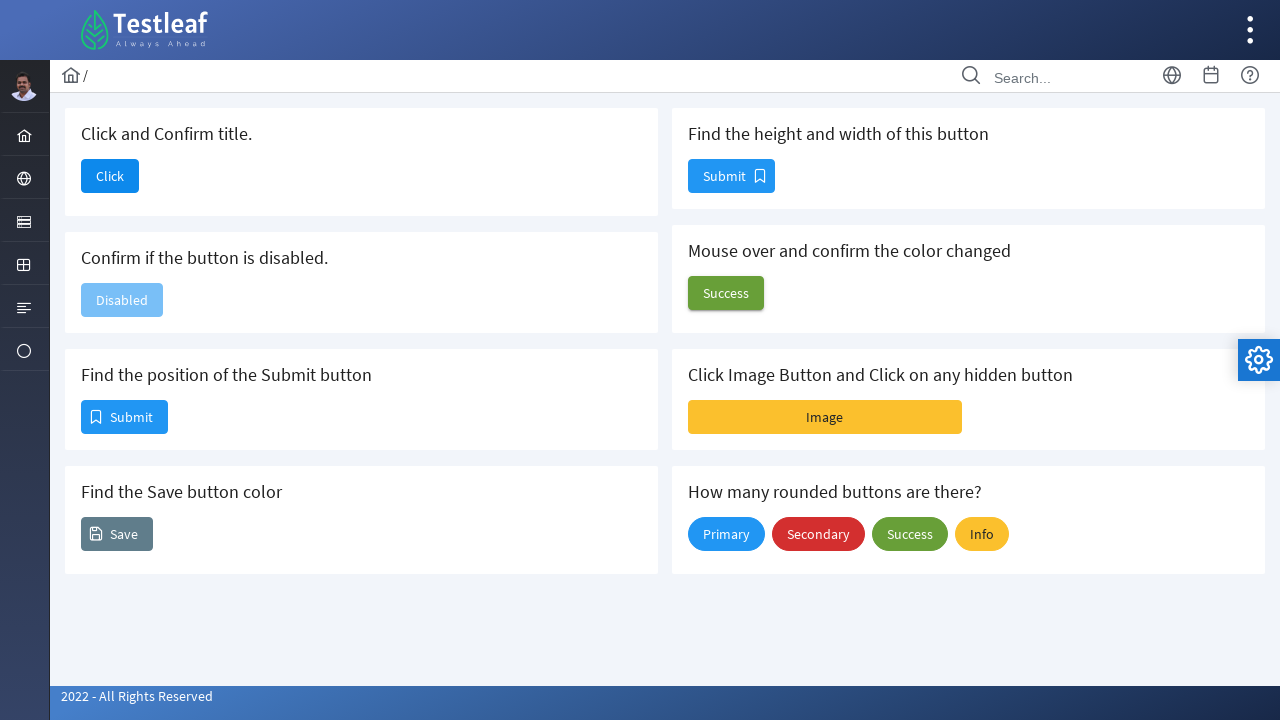

Retrieved background color of Save button: rgba(0, 0, 0, 0)
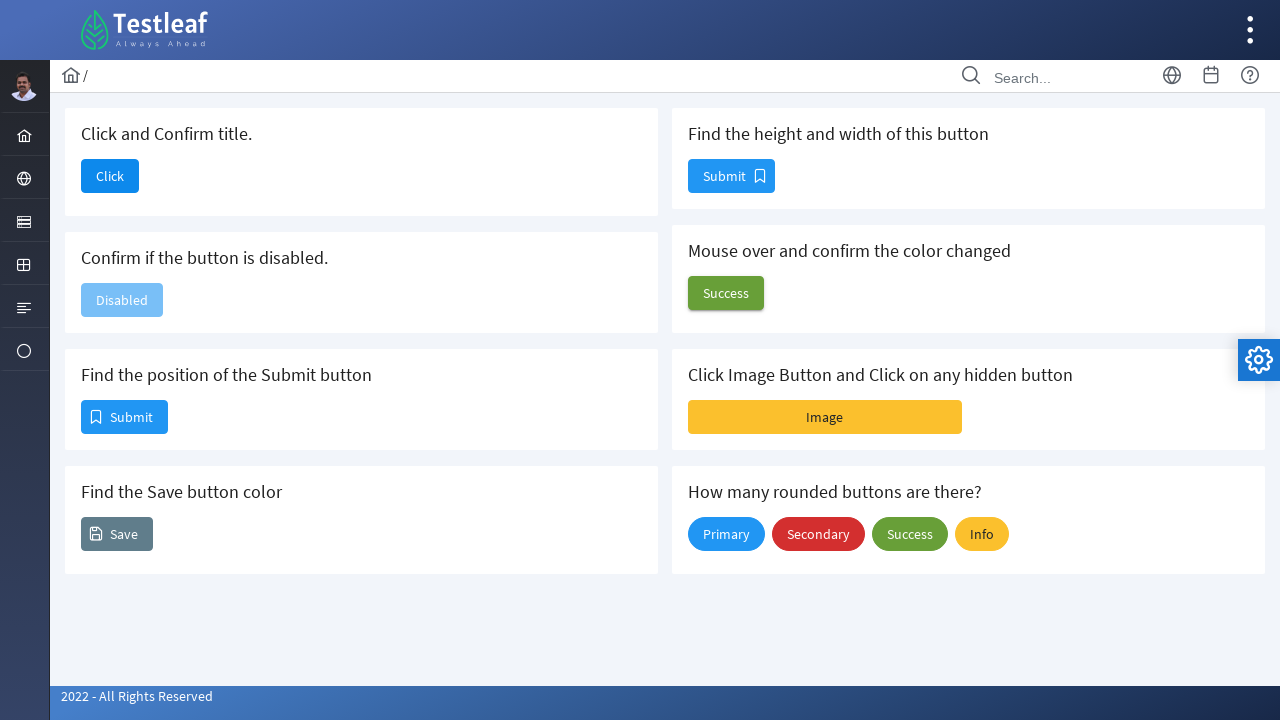

Retrieved size (height and width) of Image button
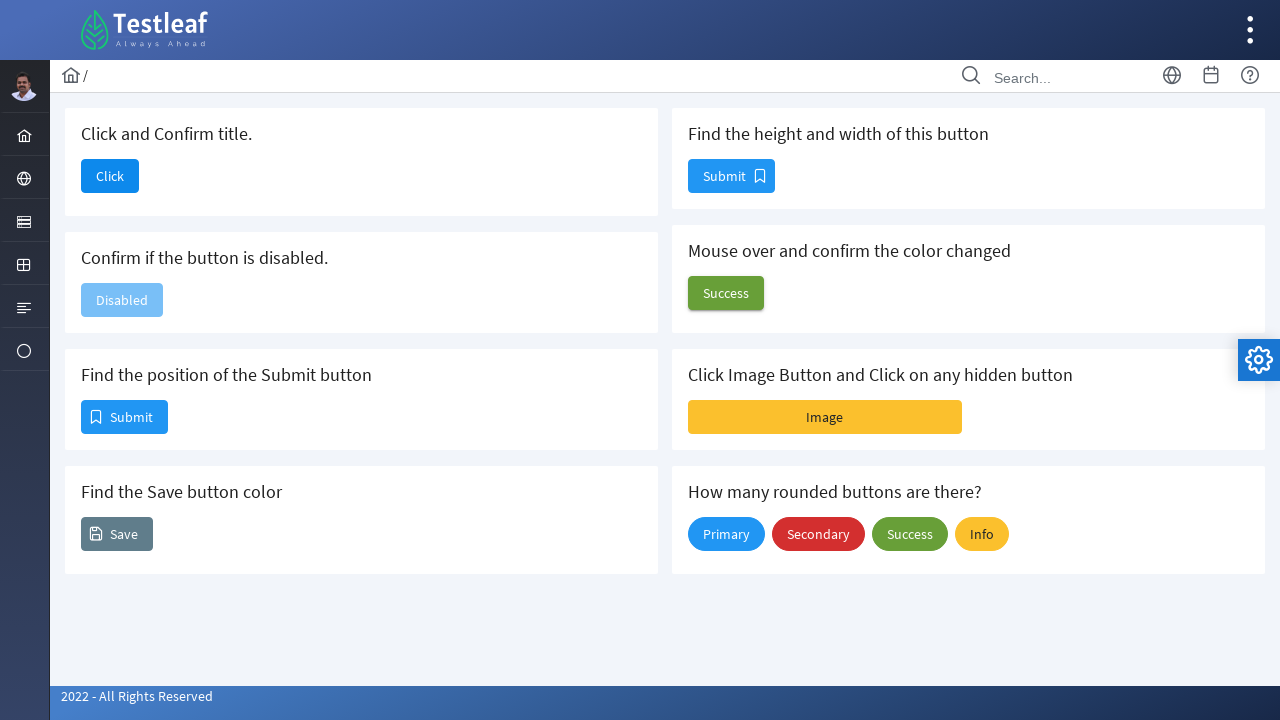

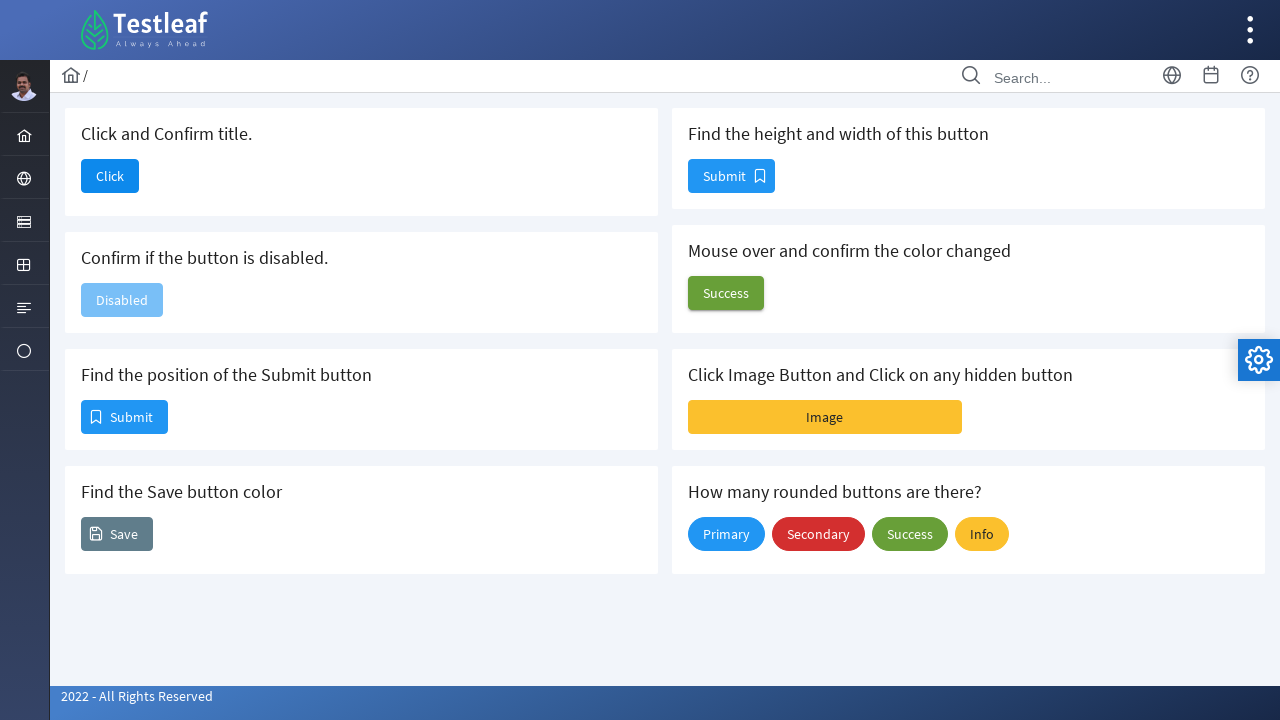